Tests different types of JavaScript alerts on a demo page including simple alert, timer alert, confirmation dialog, and prompt dialog

Starting URL: https://demoqa.com/alerts

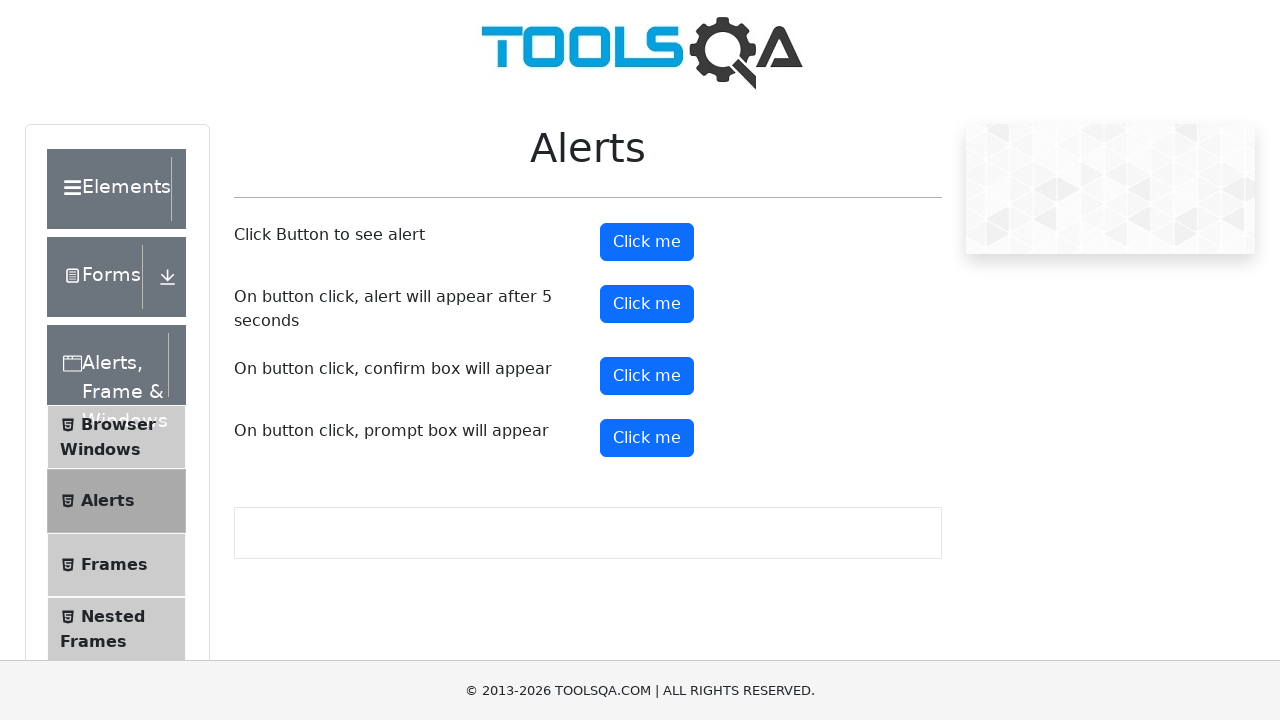

Scrolled down 300px to reveal alert buttons
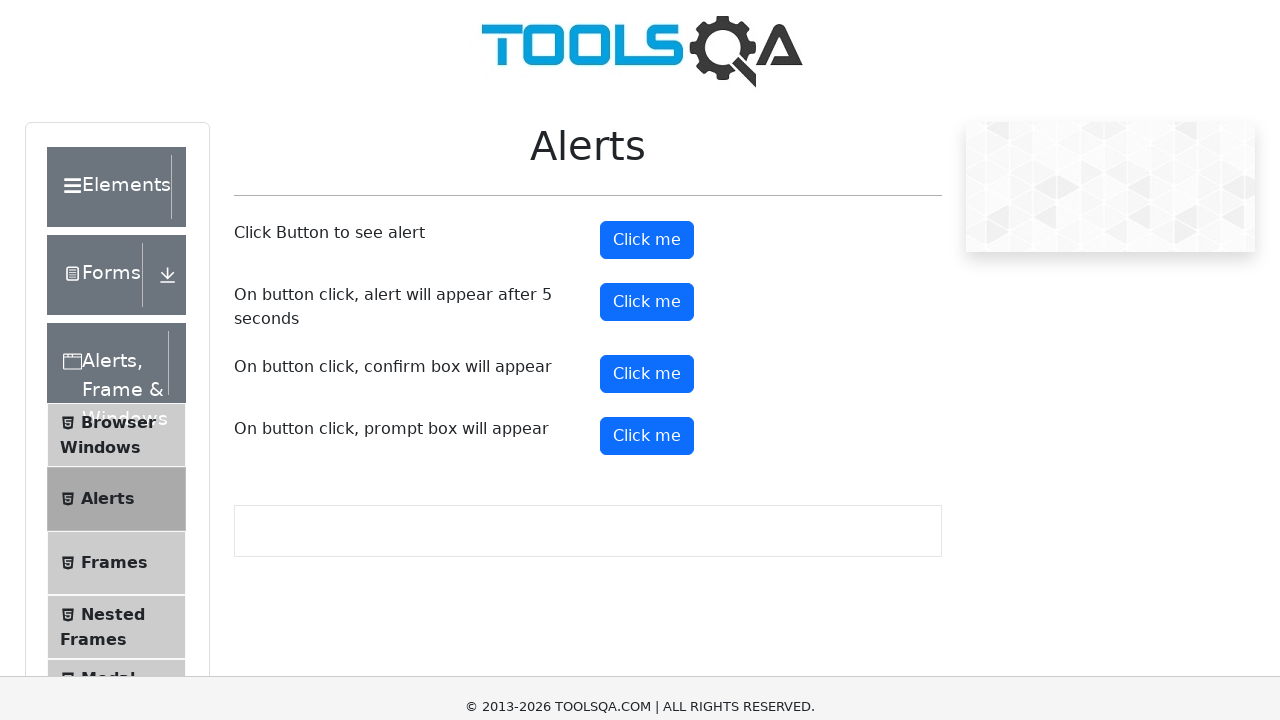

Clicked simple alert button at (647, 242) on #alertButton
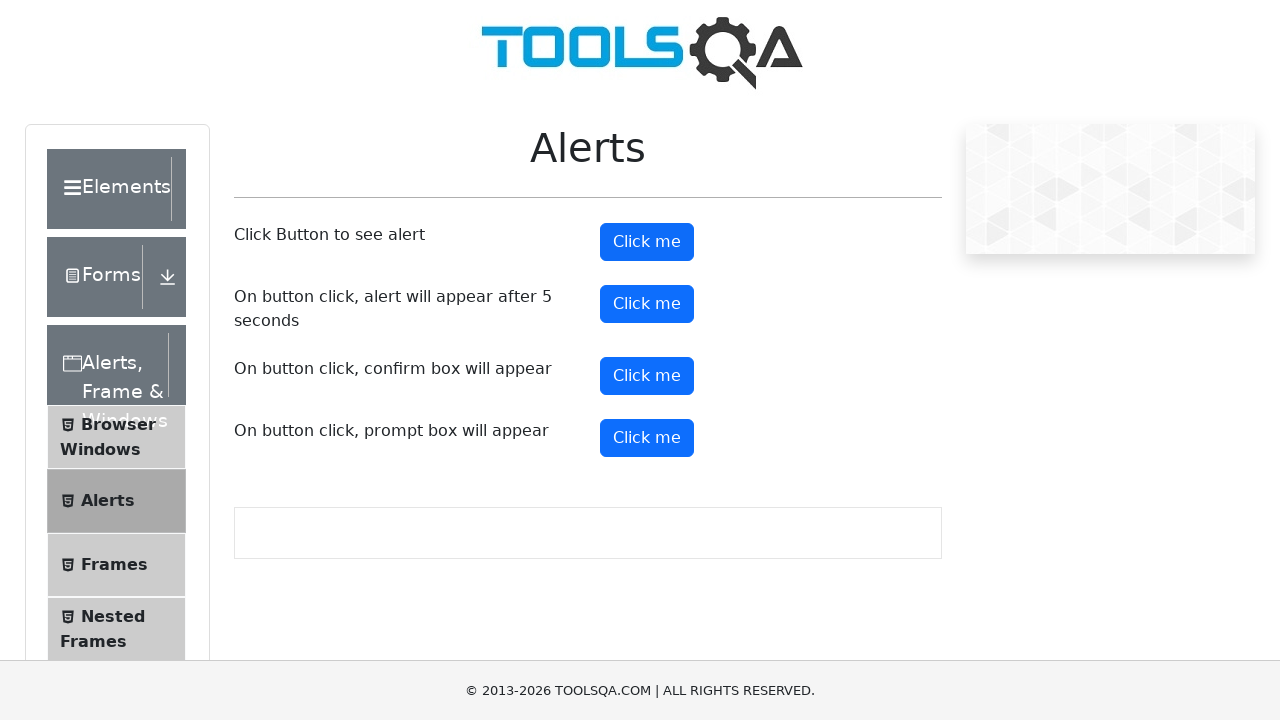

Accepted simple alert dialog
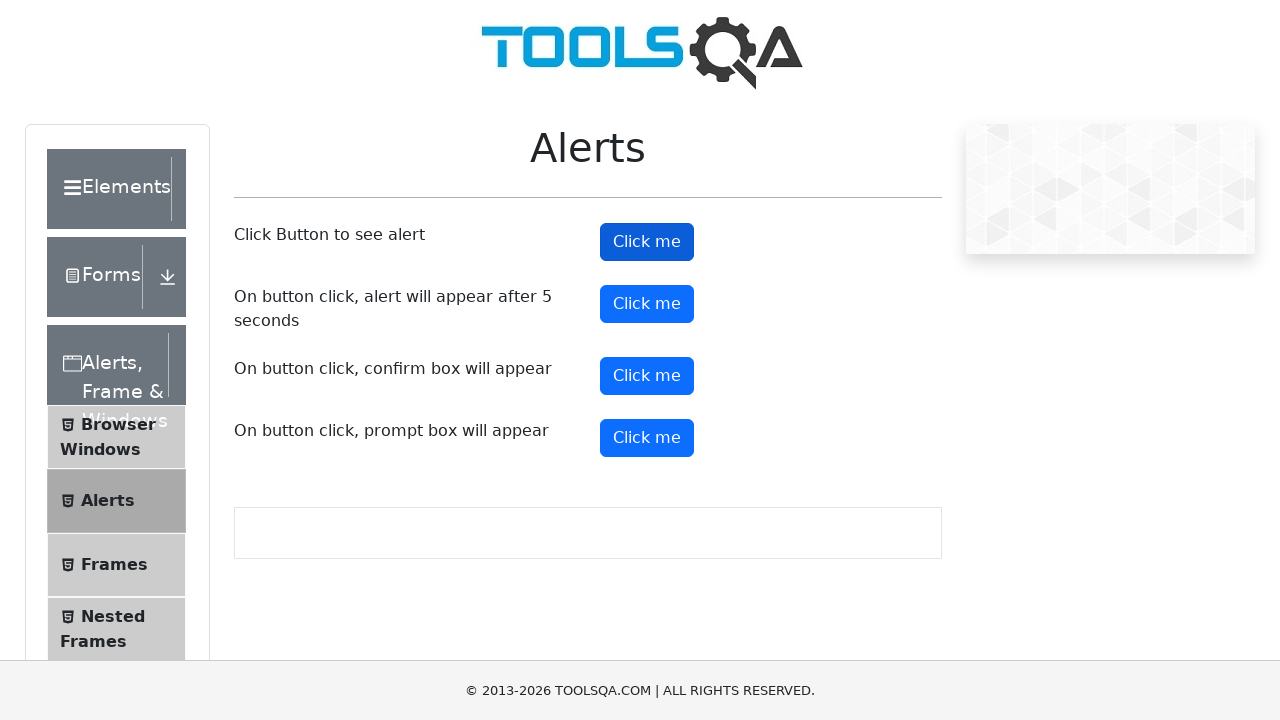

Clicked timer alert button at (647, 304) on #timerAlertButton
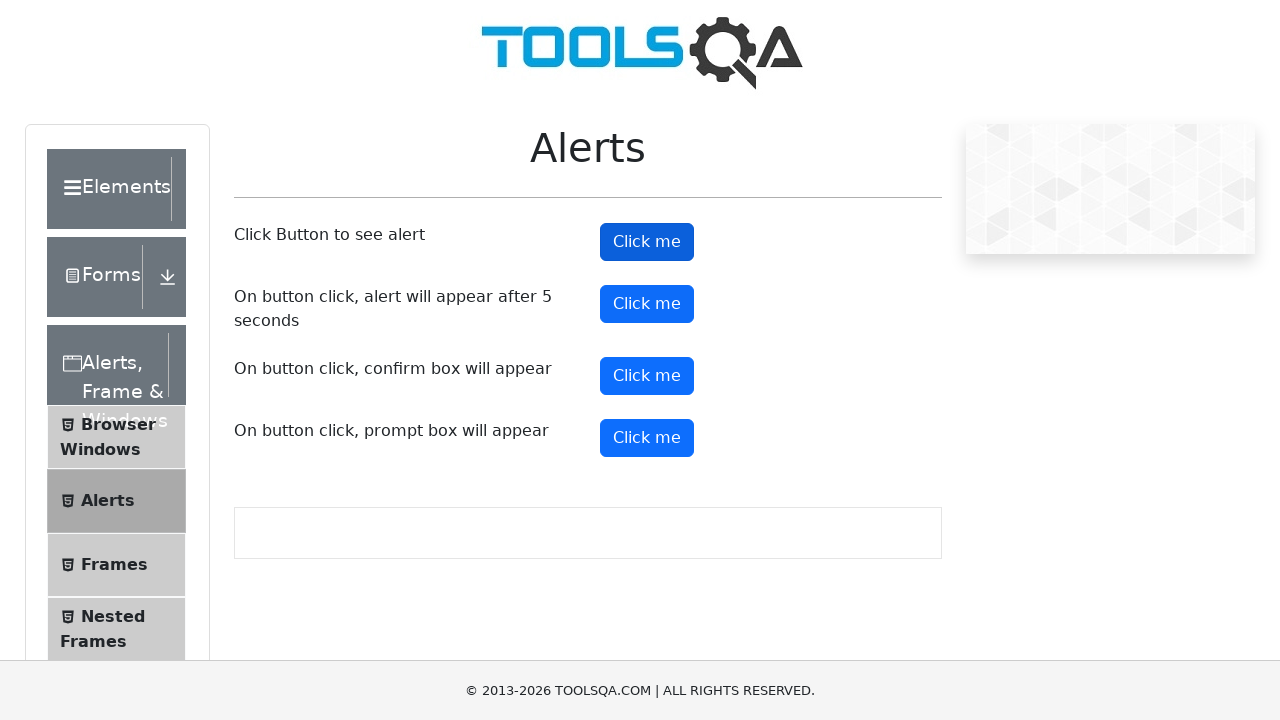

Waited 5.5 seconds for timed alert to appear
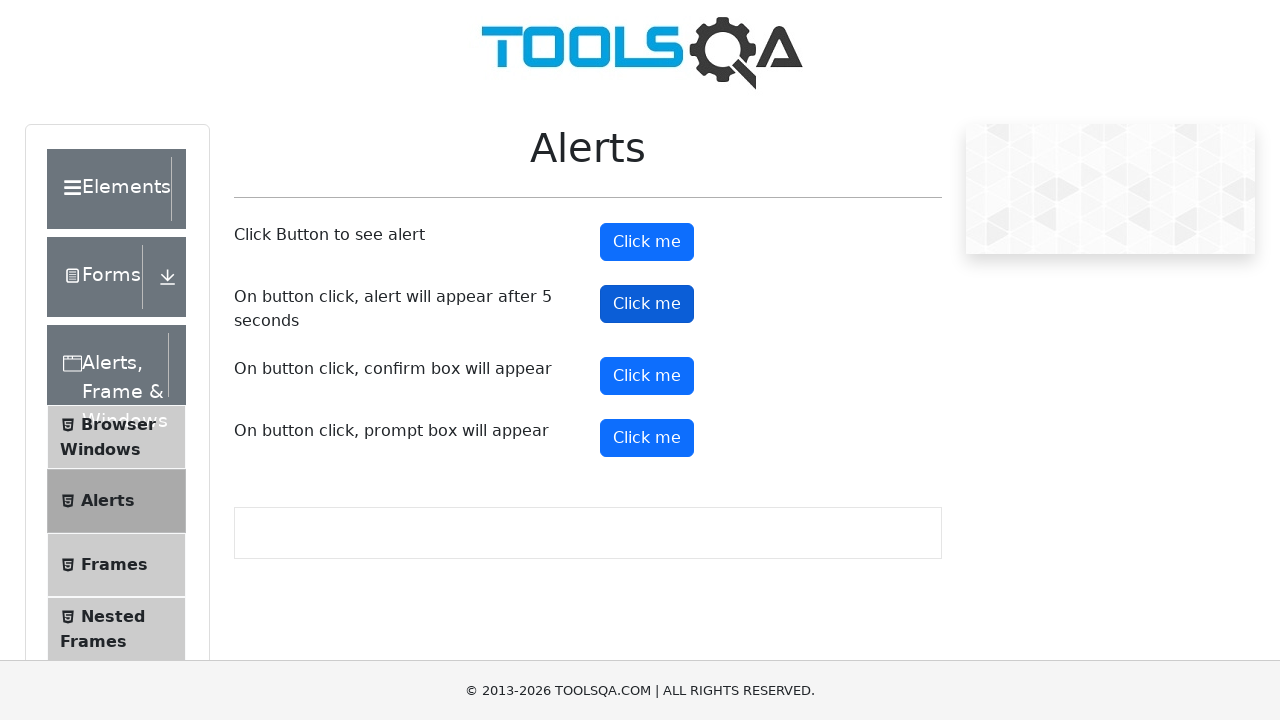

Clicked confirmation dialog button at (647, 376) on #confirmButton
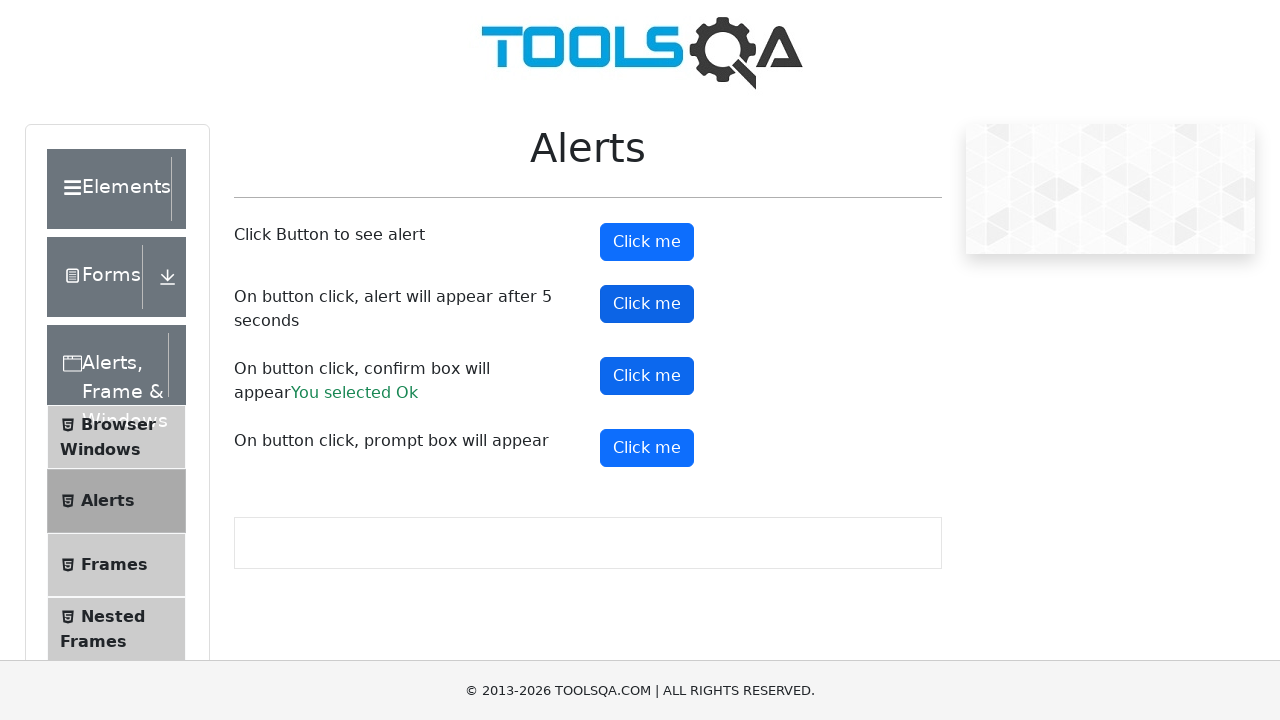

Clicked prompt dialog button at (647, 448) on #promtButton
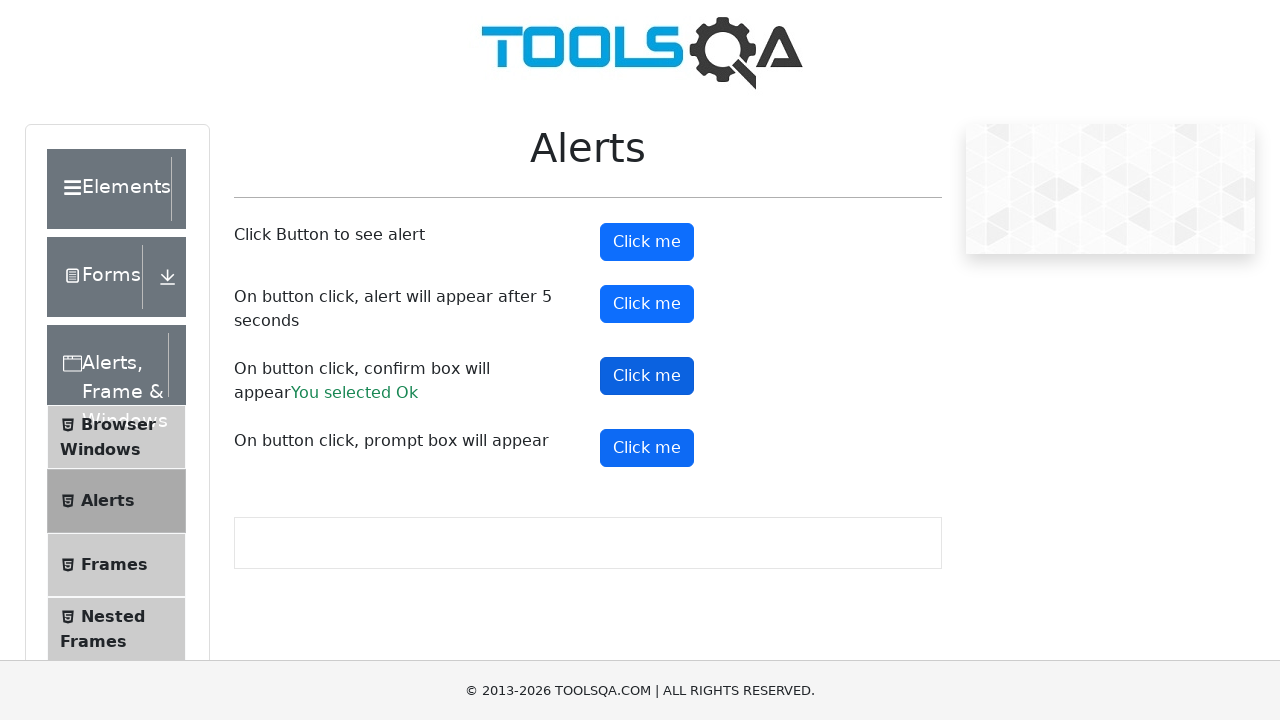

Handled prompt dialog by accepting with text 'jay'
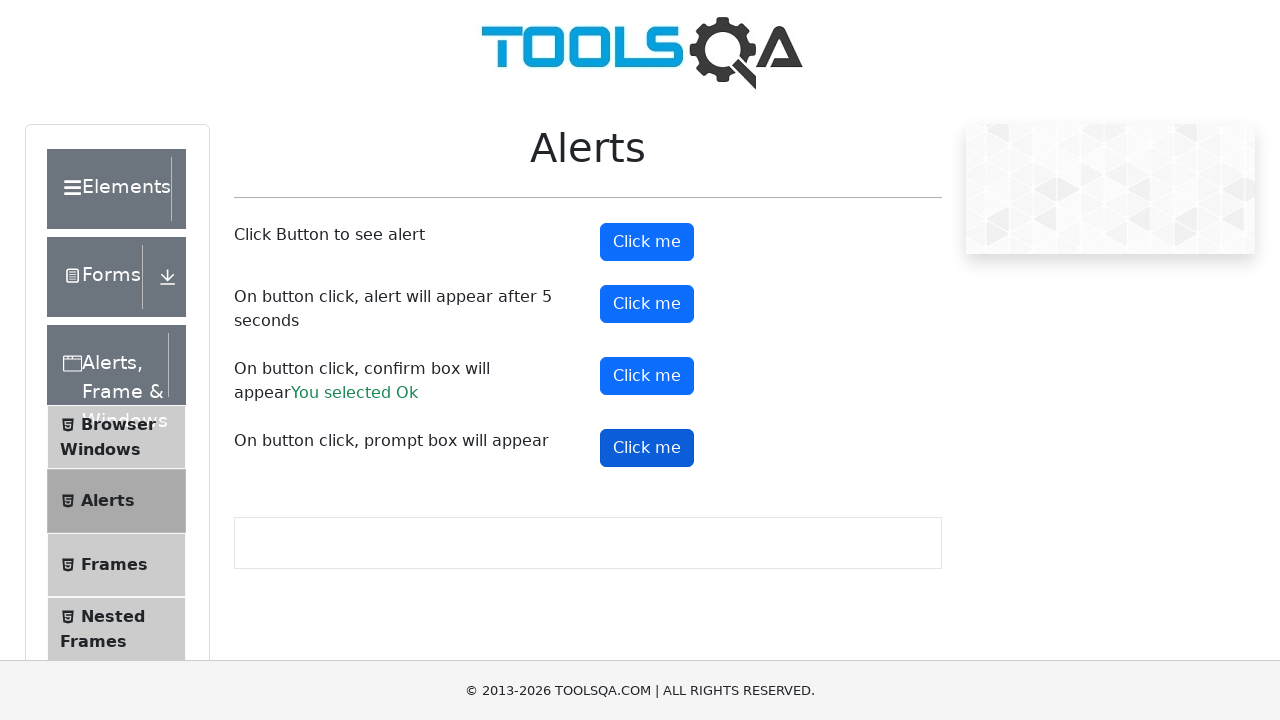

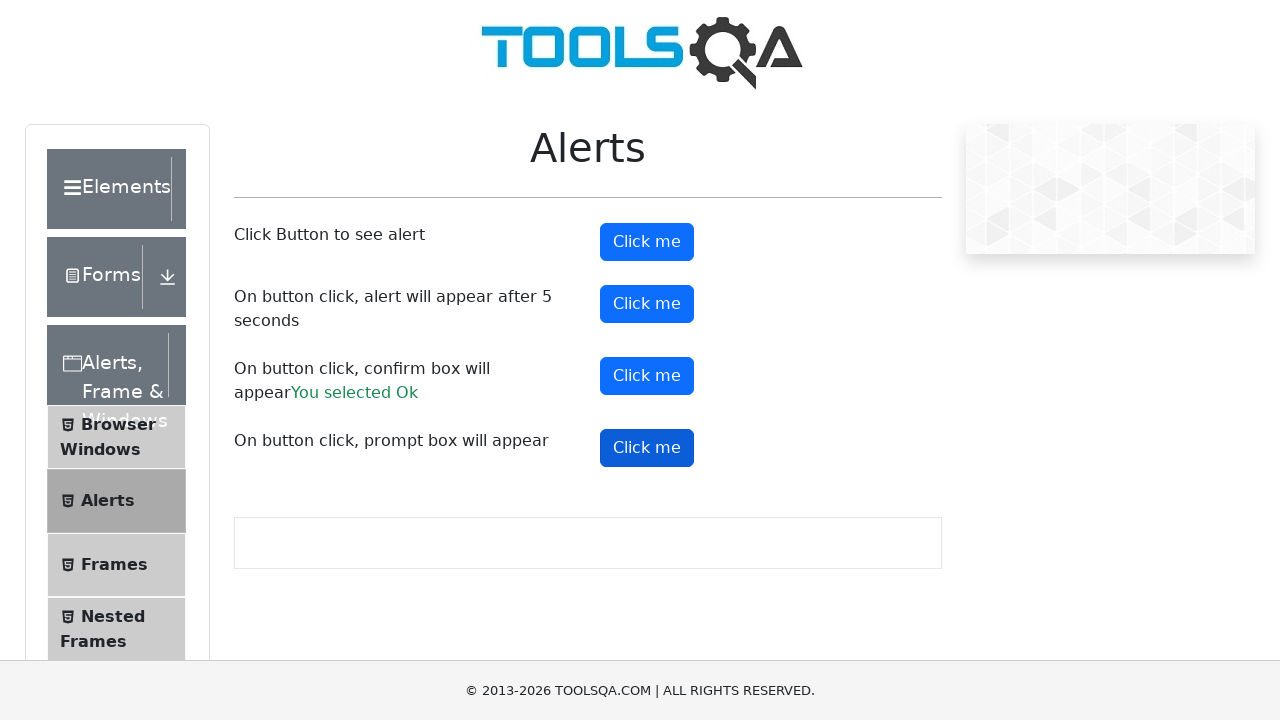